Tests handling of JavaScript prompt alerts by clicking a button to trigger a prompt, entering text into it, accepting it, and verifying the entered text appears in the result.

Starting URL: https://the-internet.herokuapp.com/javascript_alerts

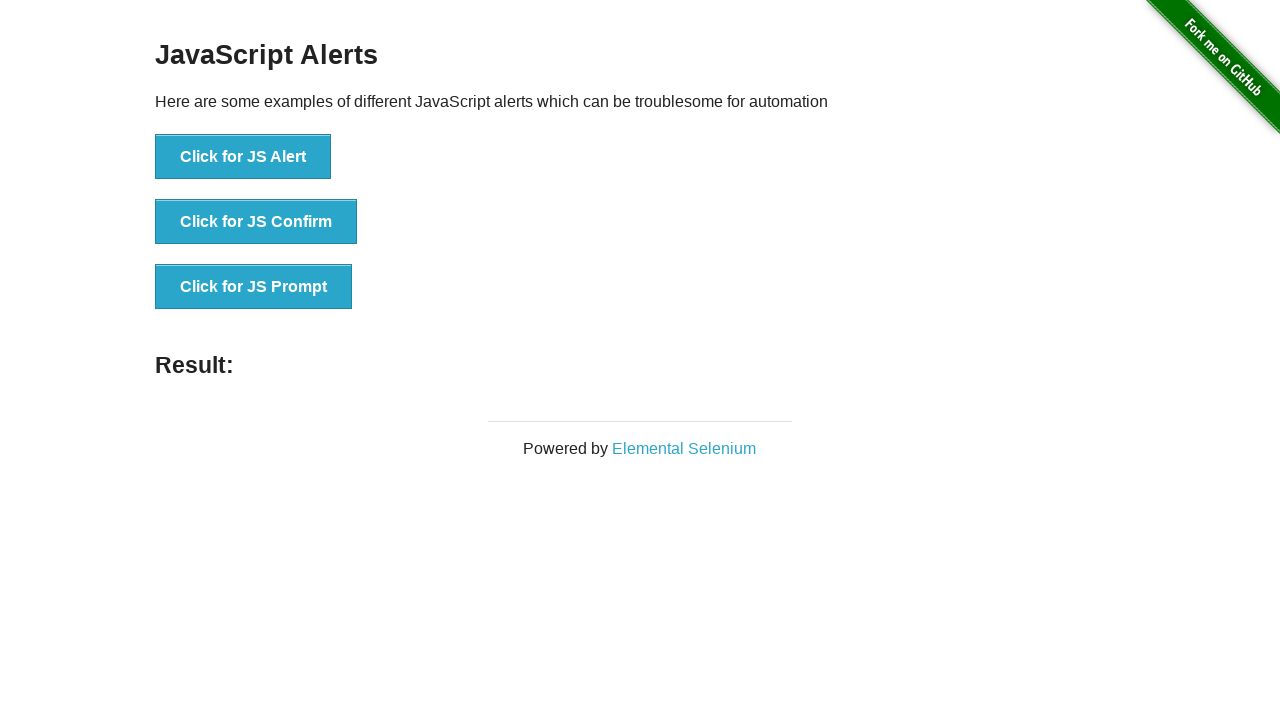

Set up dialog handler to accept prompt with 'Hello there!'
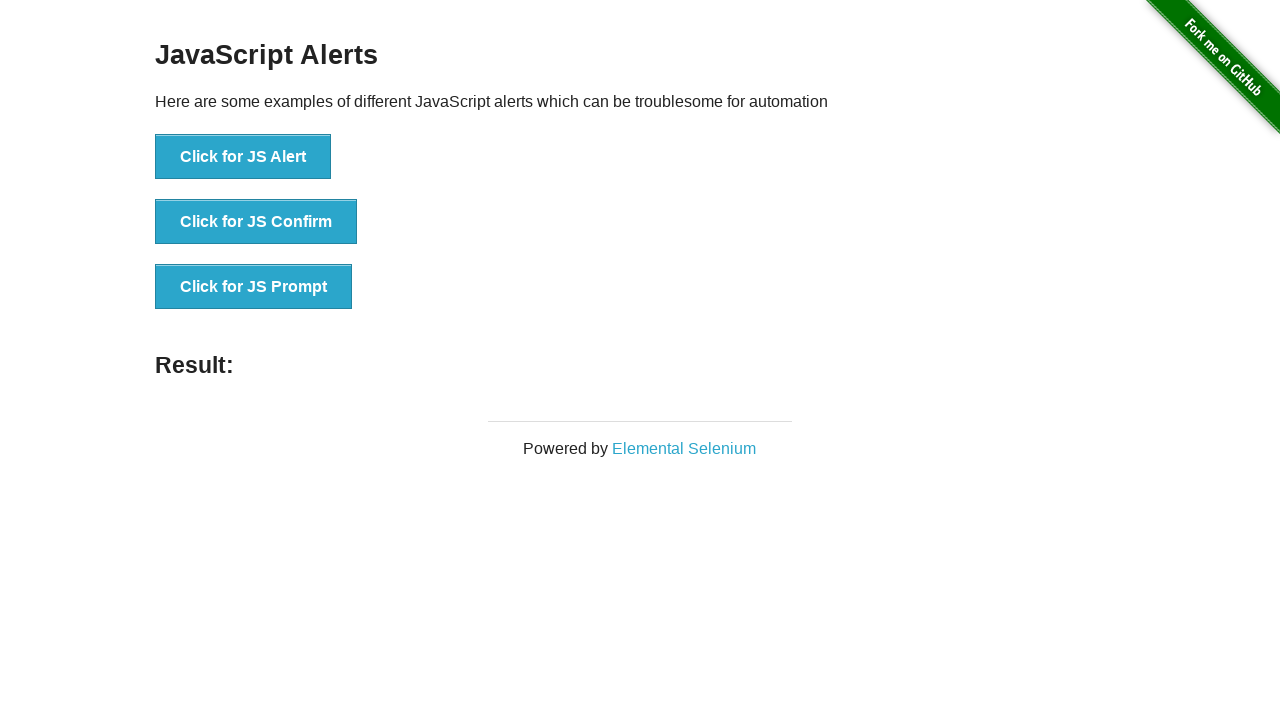

Clicked button to trigger JavaScript prompt alert at (254, 287) on xpath=//*[@id='content']/div/ul/li[3]/button
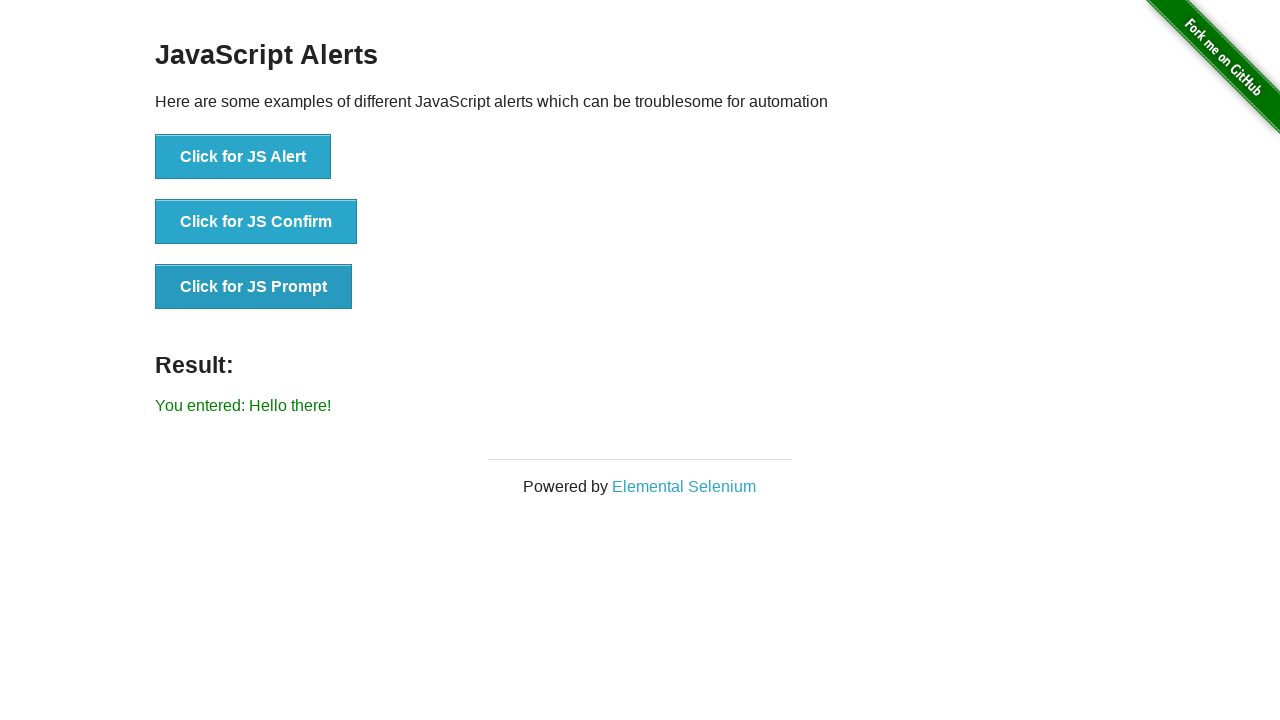

Result element appeared showing the entered text
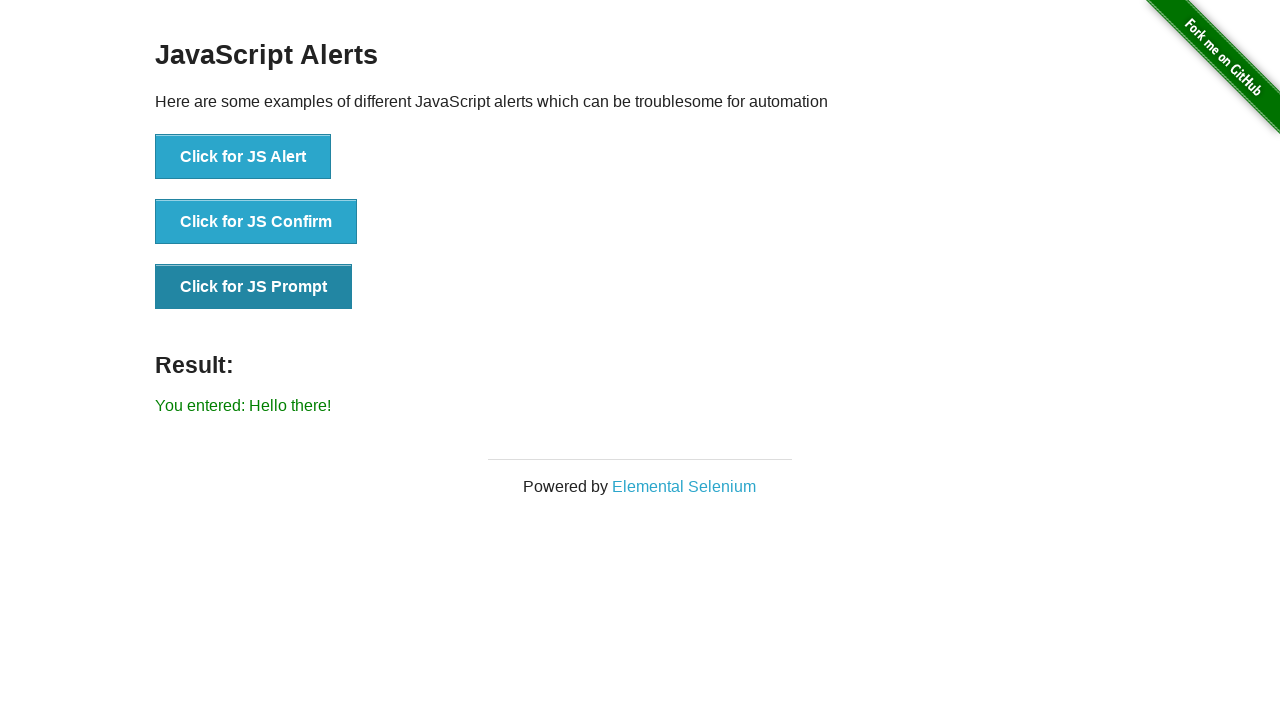

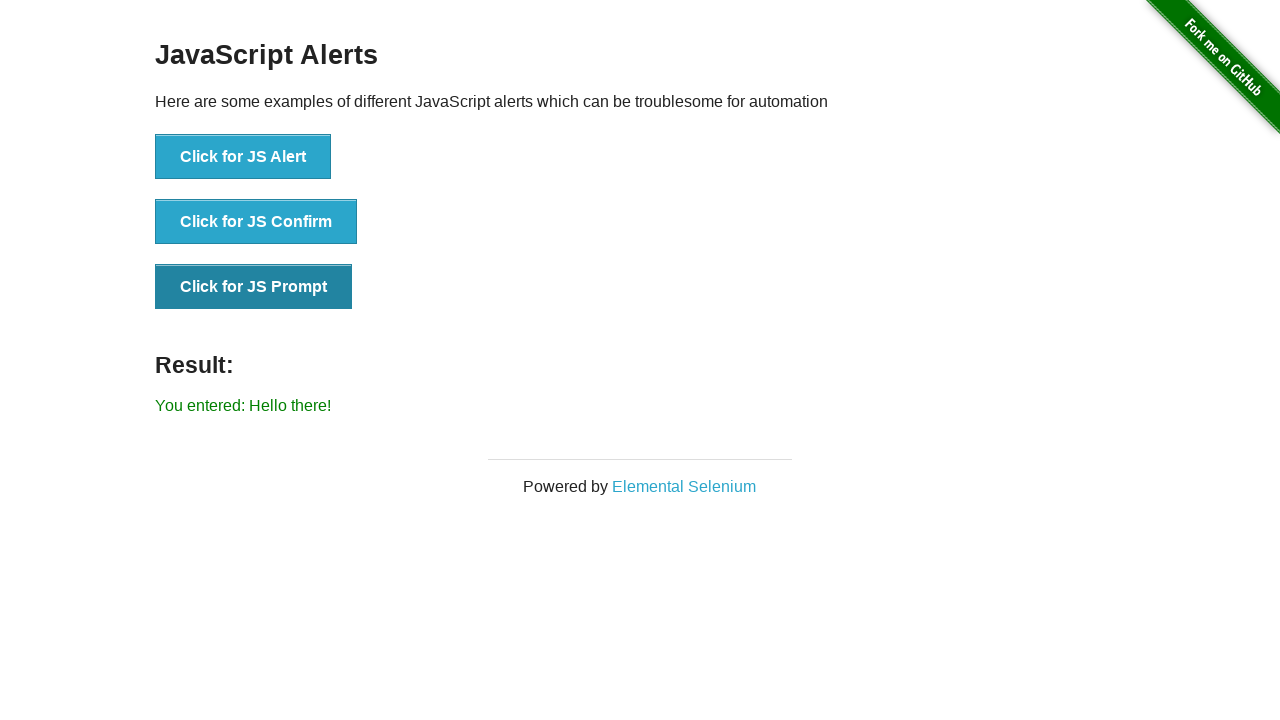